Tests various dropdown and select components on LeafGround's select page, including standard dropdowns, country/city selectors, language selection, and autocomplete dropdowns.

Starting URL: https://www.leafground.com/select.xhtml

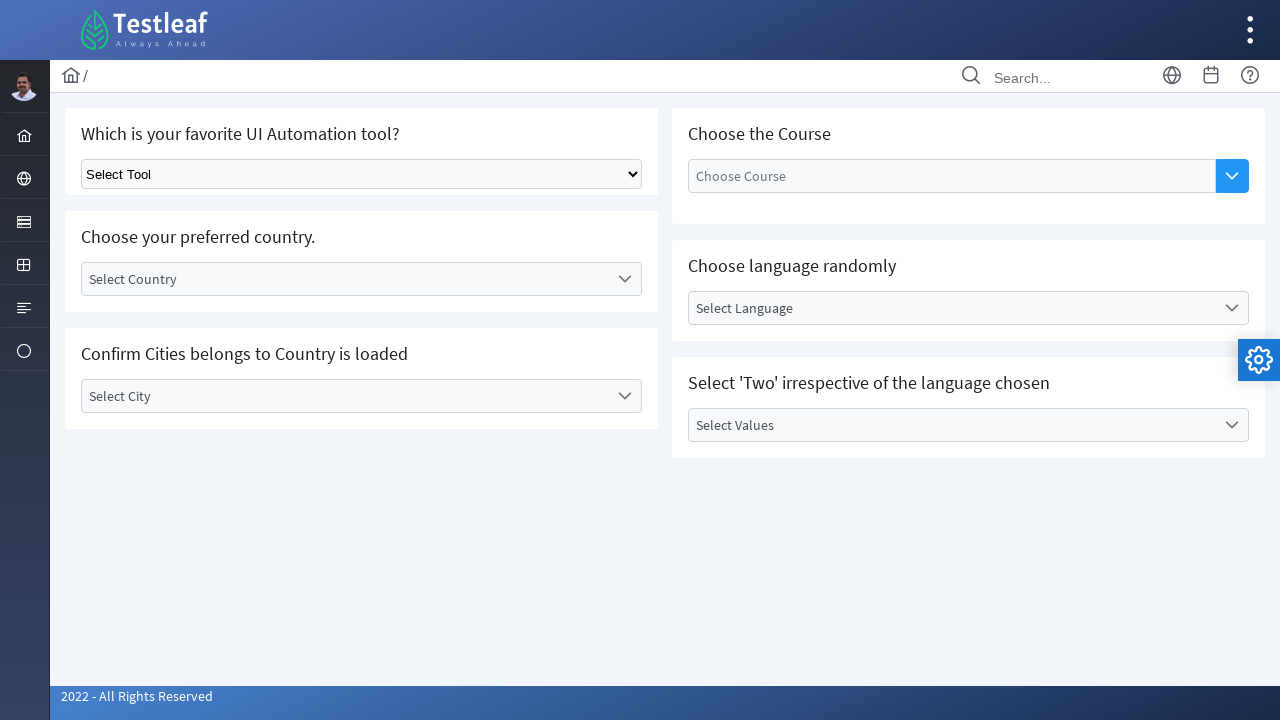

Selected second option from first dropdown using index on select.ui-selectonemenu
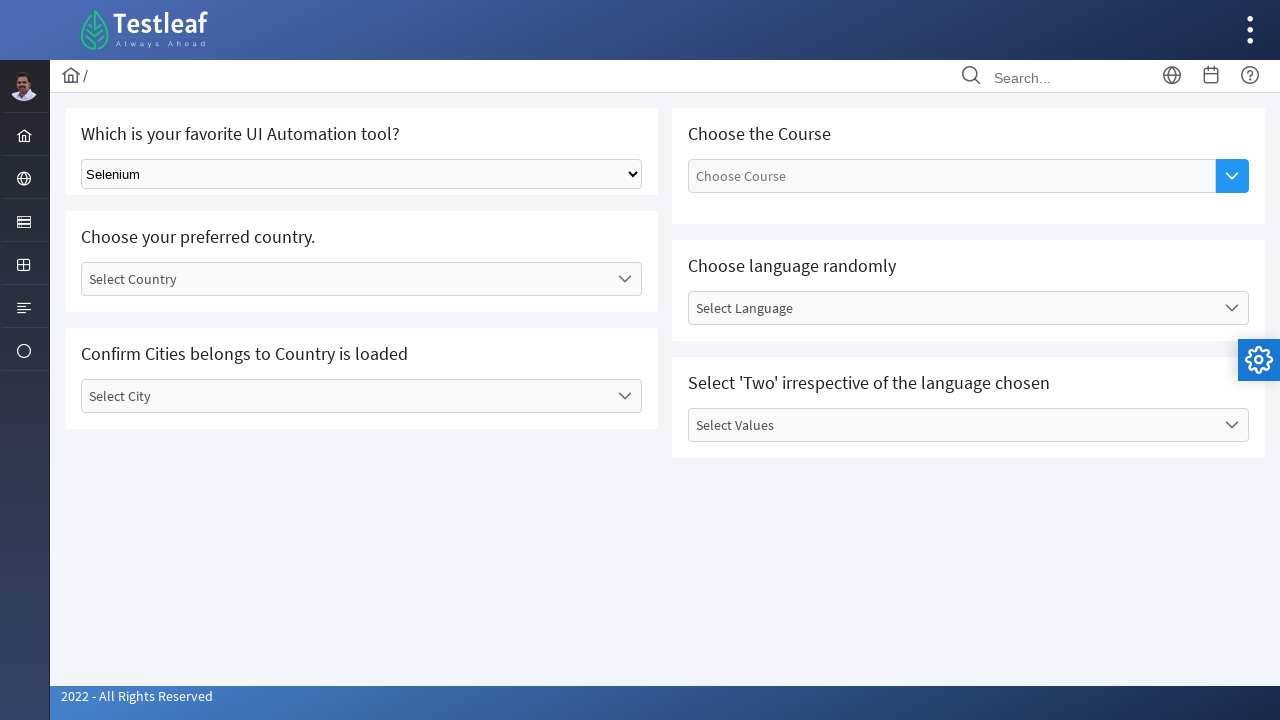

Clicked 'Select Country' dropdown at (345, 279) on xpath=//label[text()='Select Country']
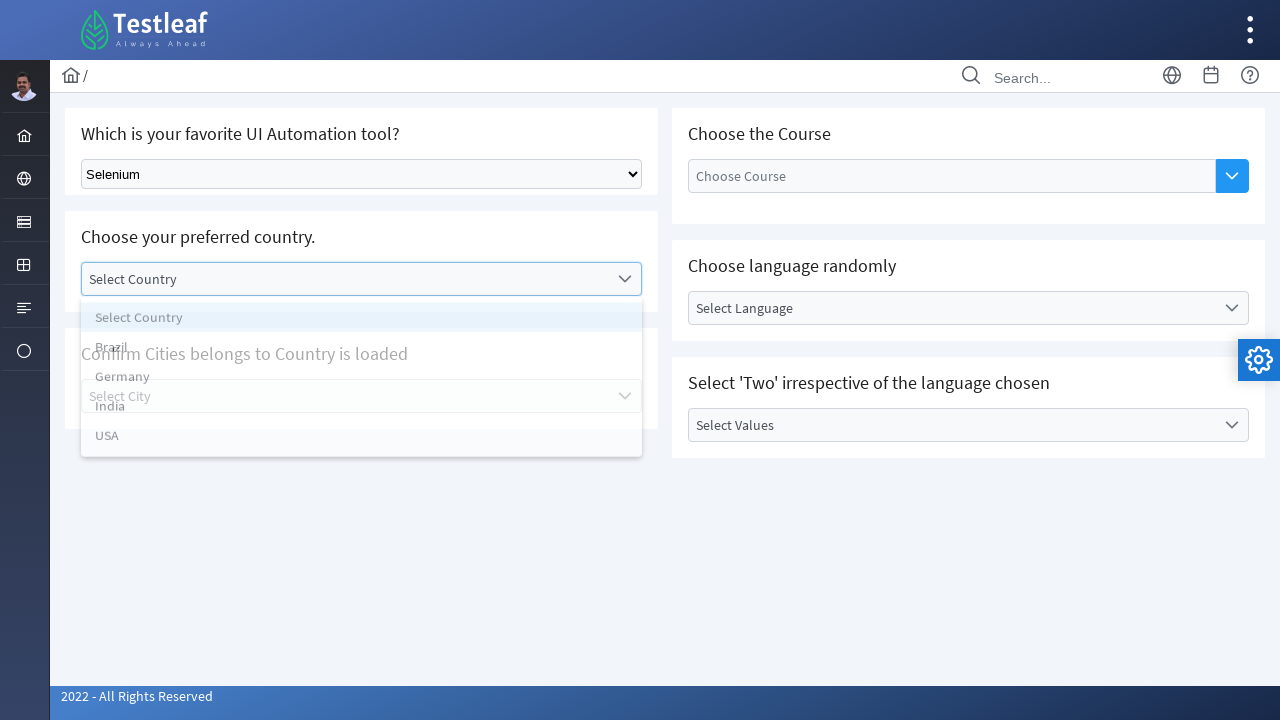

Selected 'India' from country dropdown at (362, 415) on xpath=//li[text()='India']
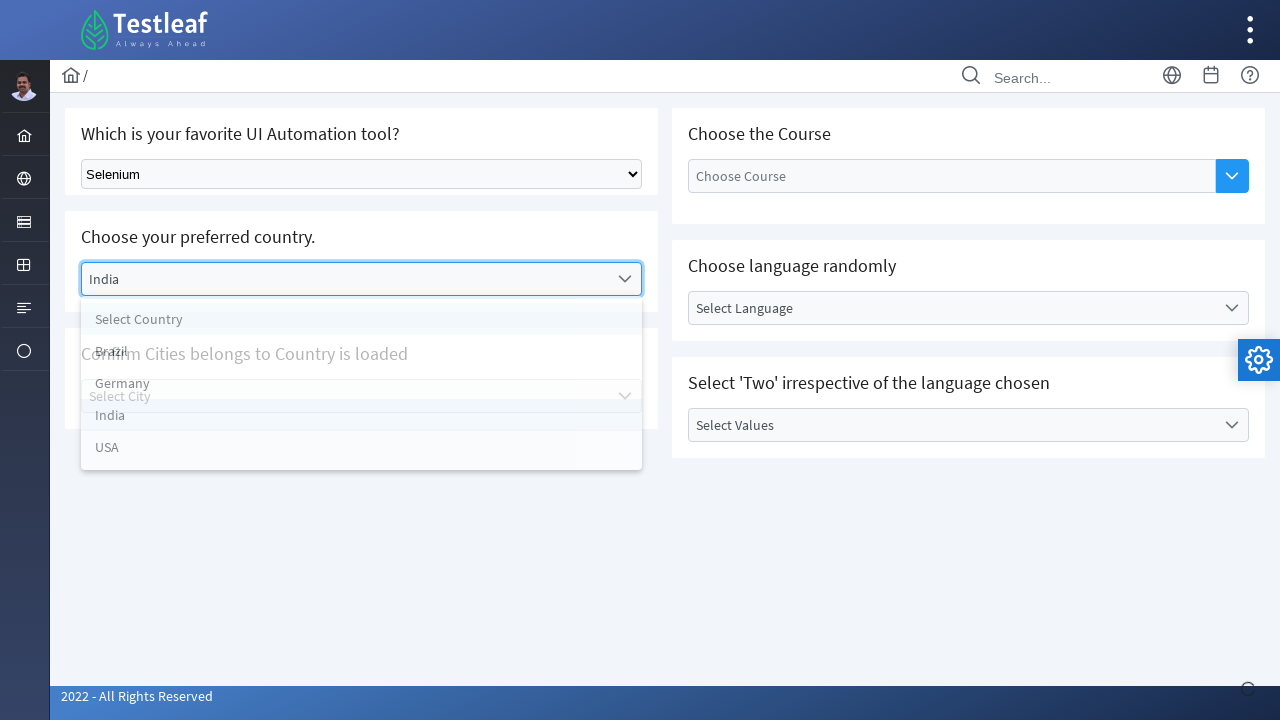

Clicked 'Select City' dropdown at (345, 396) on xpath=//label[text()='Select City']
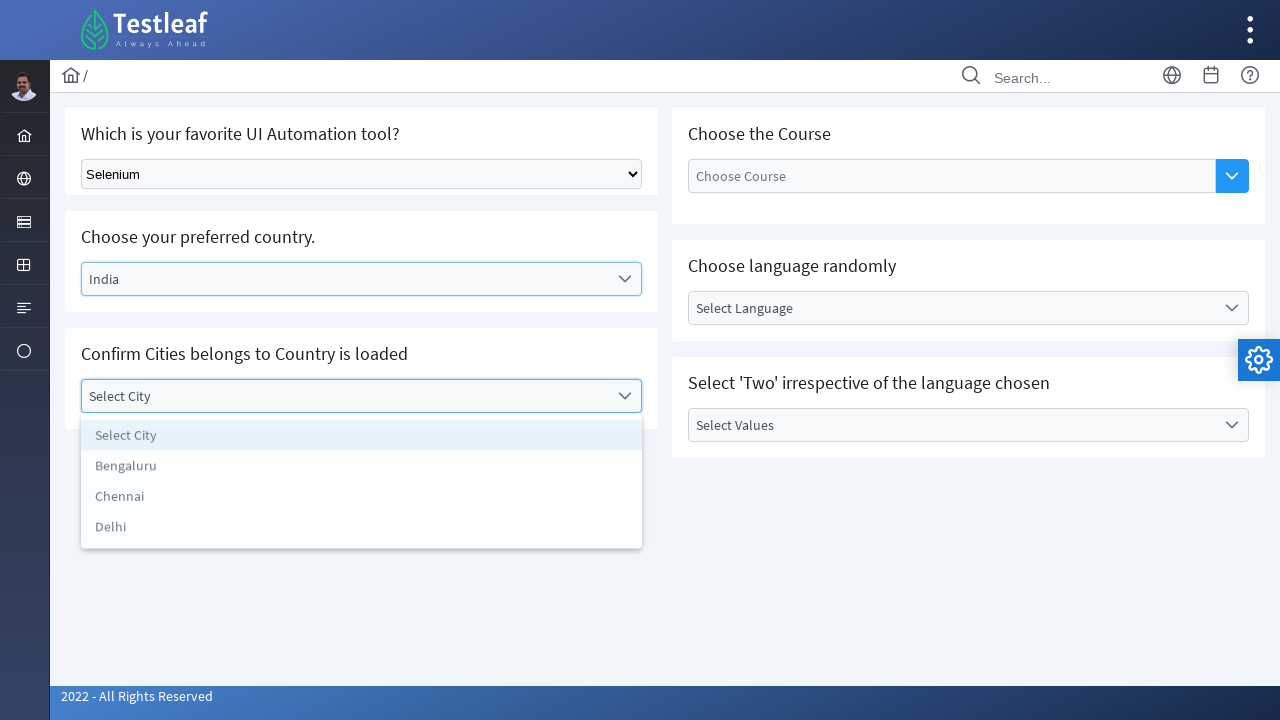

Selected 'Chennai' from city dropdown at (362, 500) on xpath=//li[text()='Chennai']
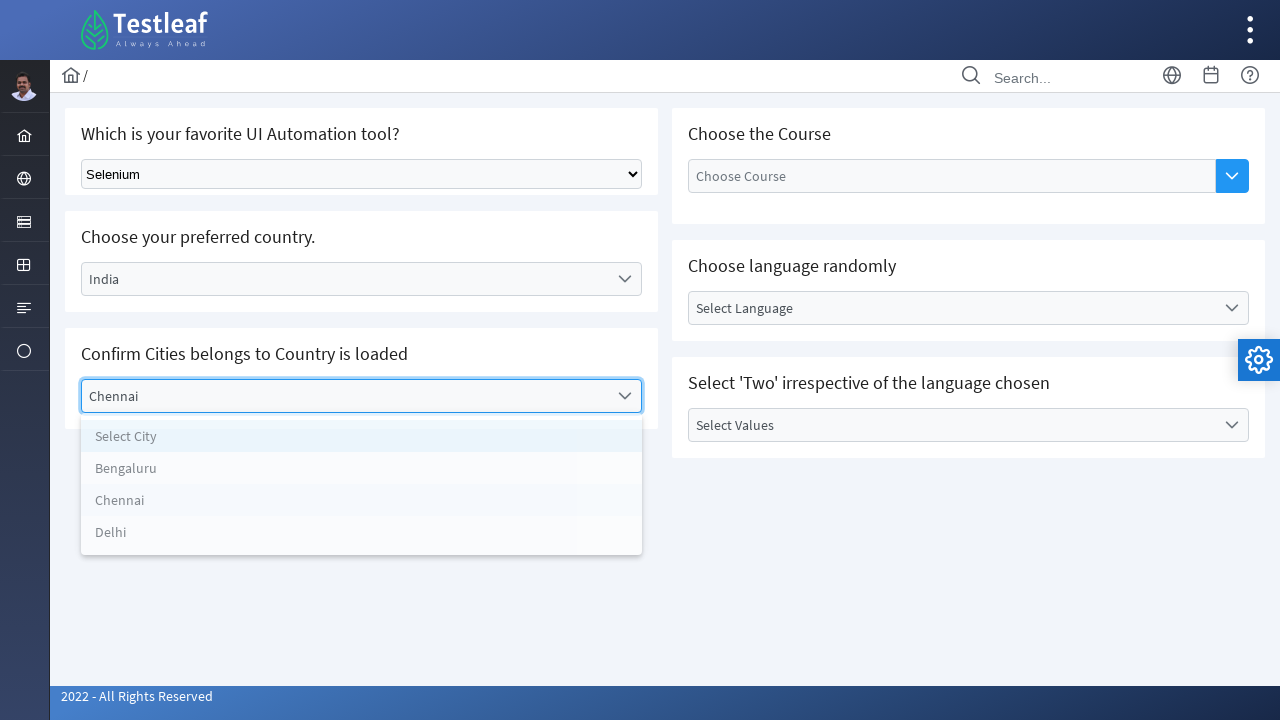

Clicked 'Select Language' dropdown at (952, 308) on xpath=//label[text()='Select Language']
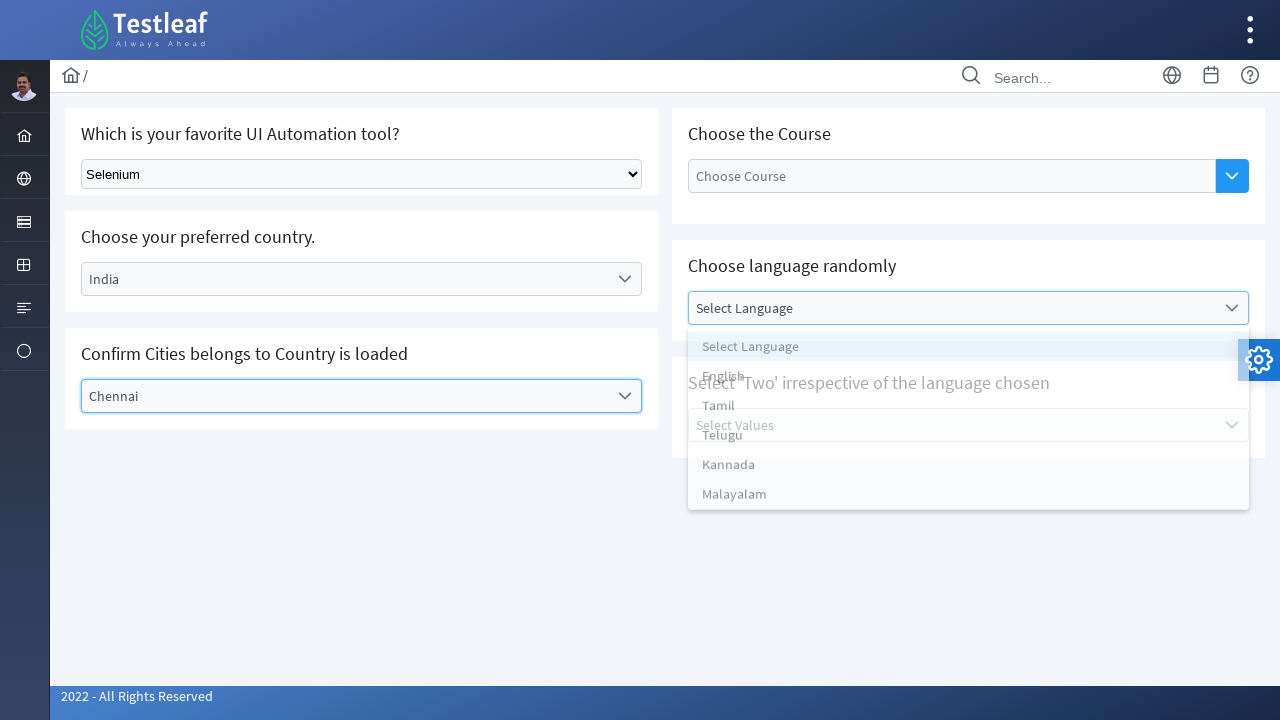

Selected 'English' from language dropdown at (968, 380) on xpath=//li[text()='English']
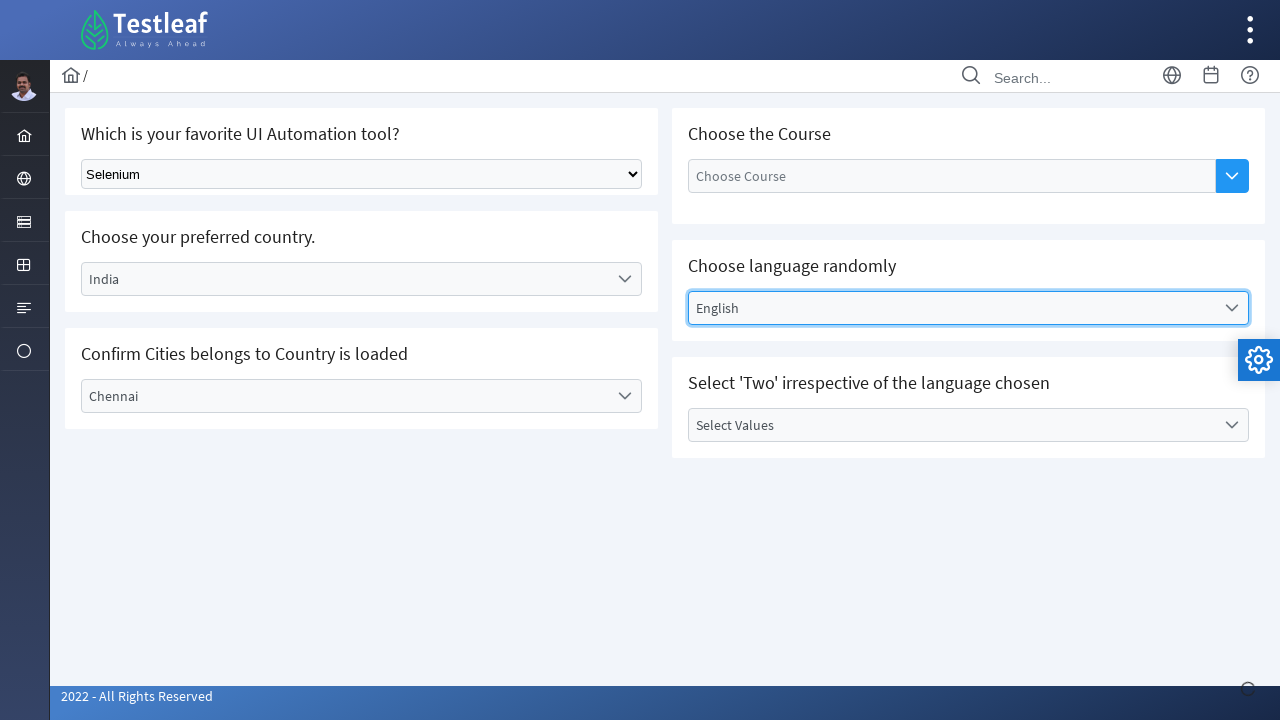

Clicked 'Select Values' dropdown at (952, 425) on xpath=//label[text()='Select Values']
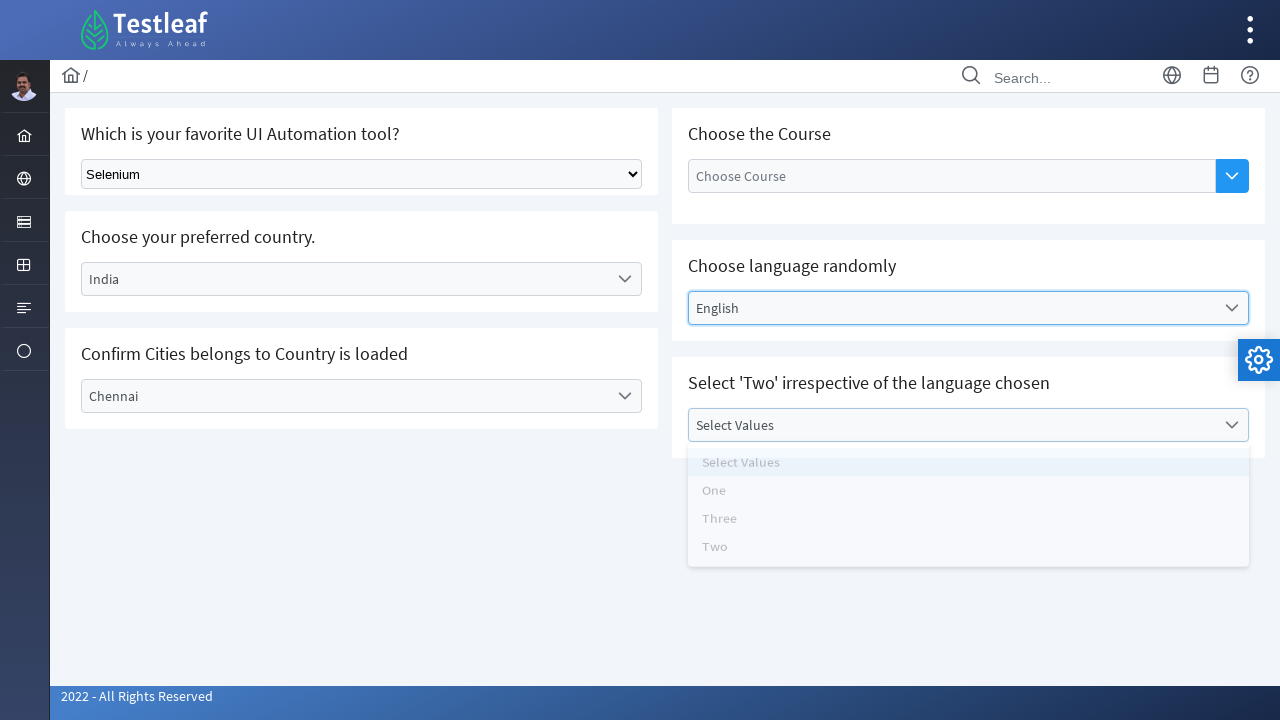

Selected 'Two' from values dropdown at (968, 561) on xpath=//li[text()='Two']
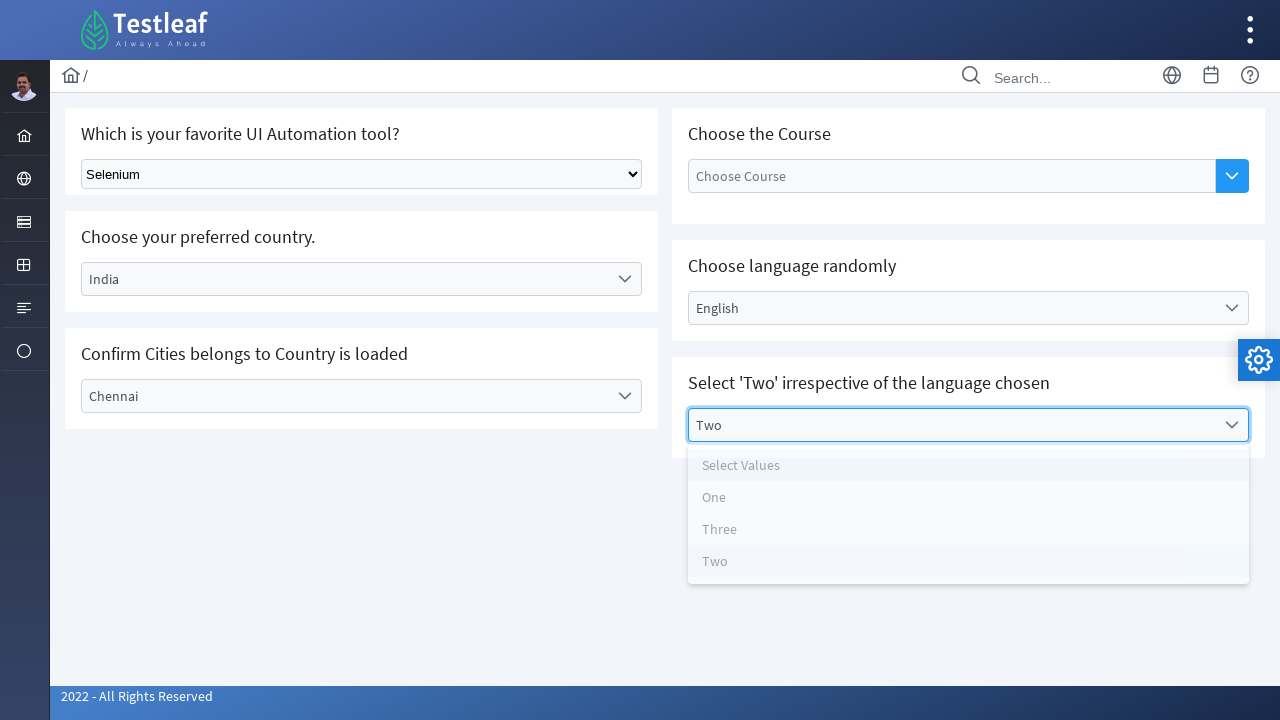

Clicked autocomplete dropdown button at (1232, 176) on xpath=//button[contains(@class,'ui-autocomplete-dropdown')]
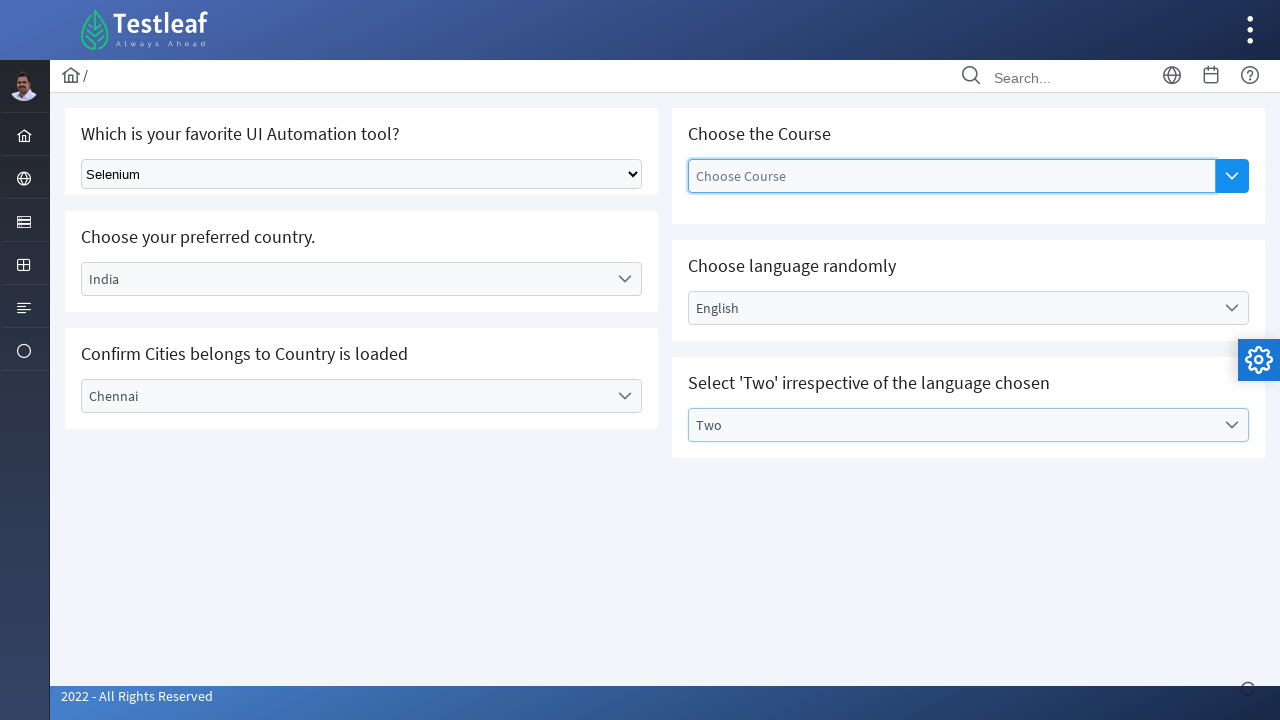

Selected 'Selenium WebDriver' from autocomplete dropdown at (952, 295) on xpath=//li[text()='Selenium WebDriver']
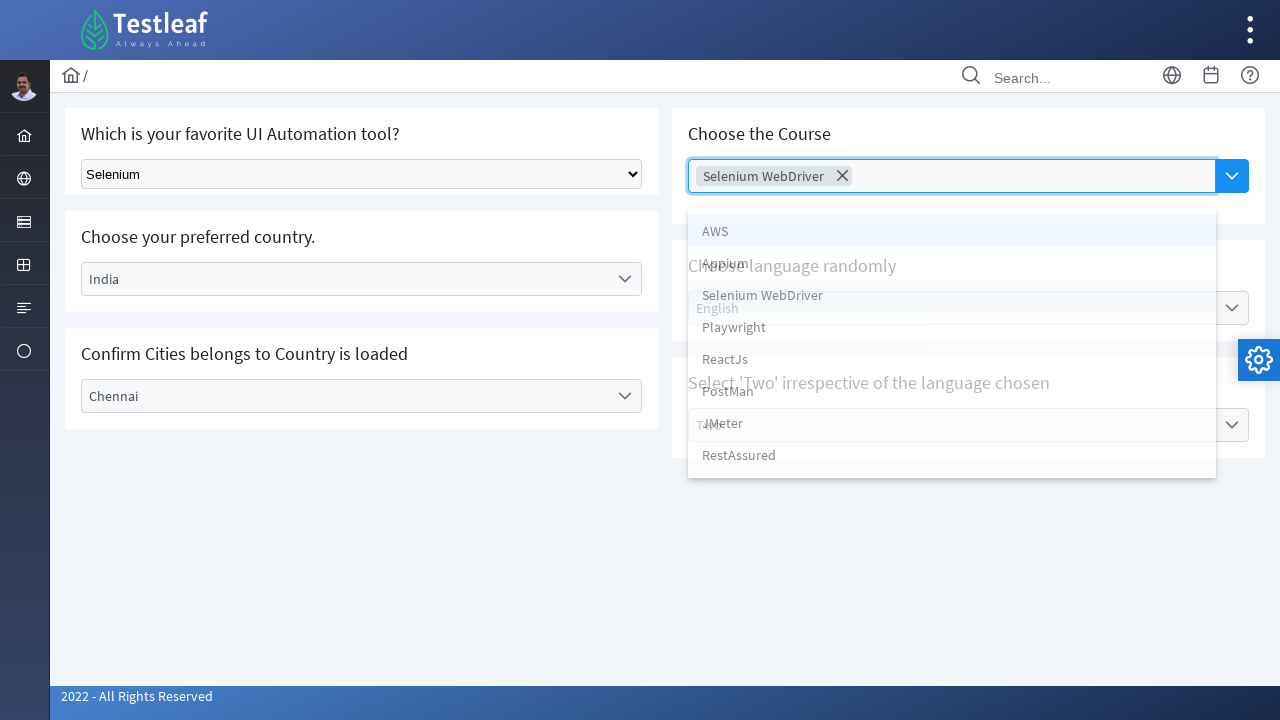

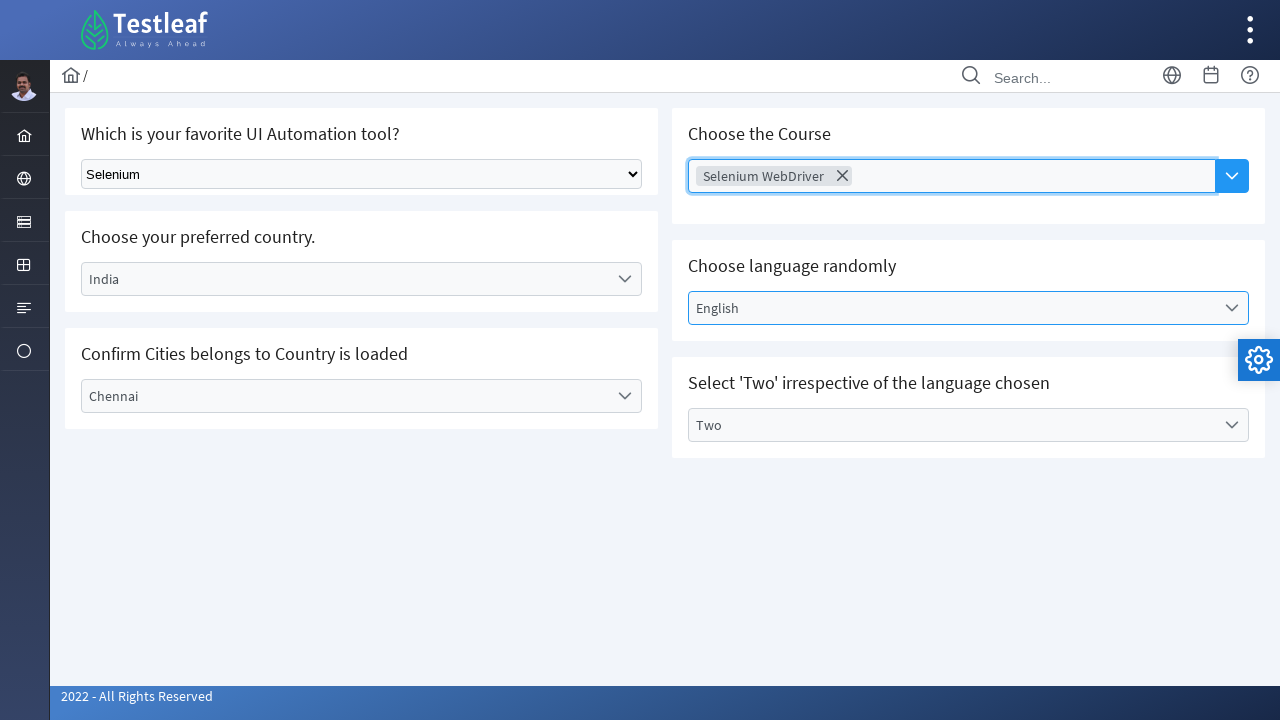